Tests A/B test opt-out functionality by navigating to the A/B test page, verifying the heading shows a test variation, adding an opt-out cookie, refreshing the page, and verifying the heading now shows "No A/B Test".

Starting URL: http://the-internet.herokuapp.com/abtest

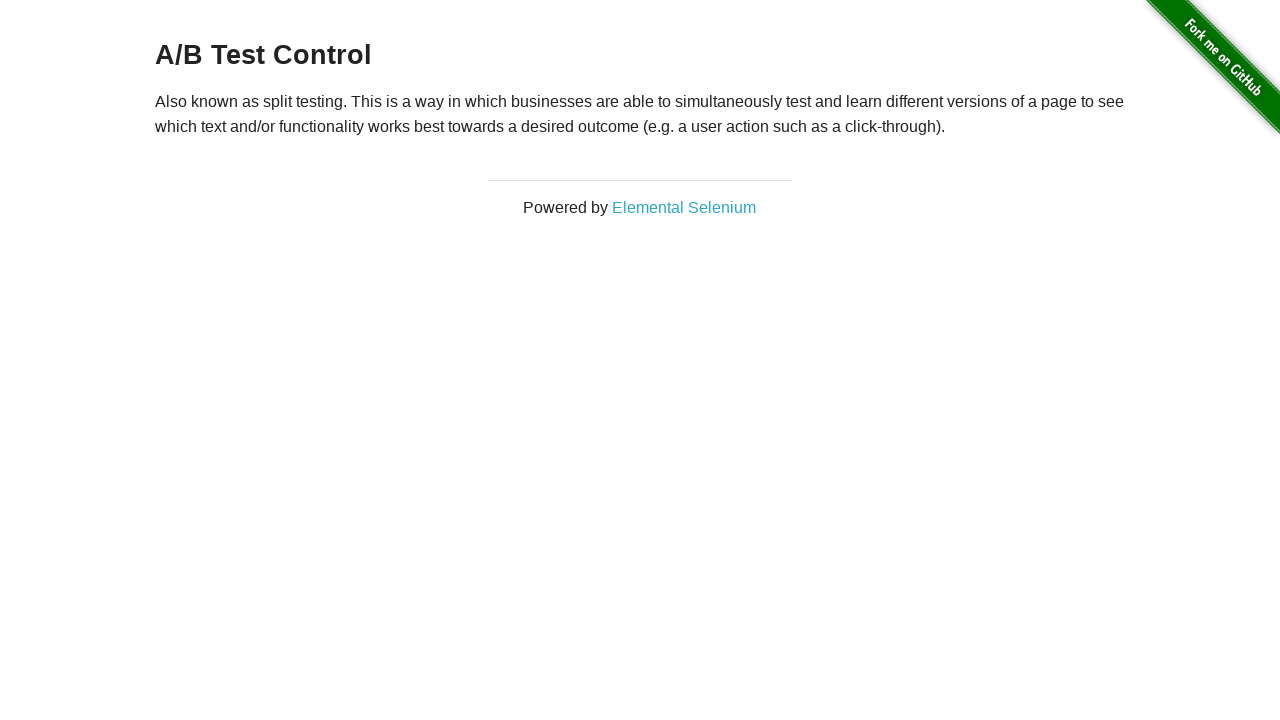

Retrieved initial heading text from A/B test page
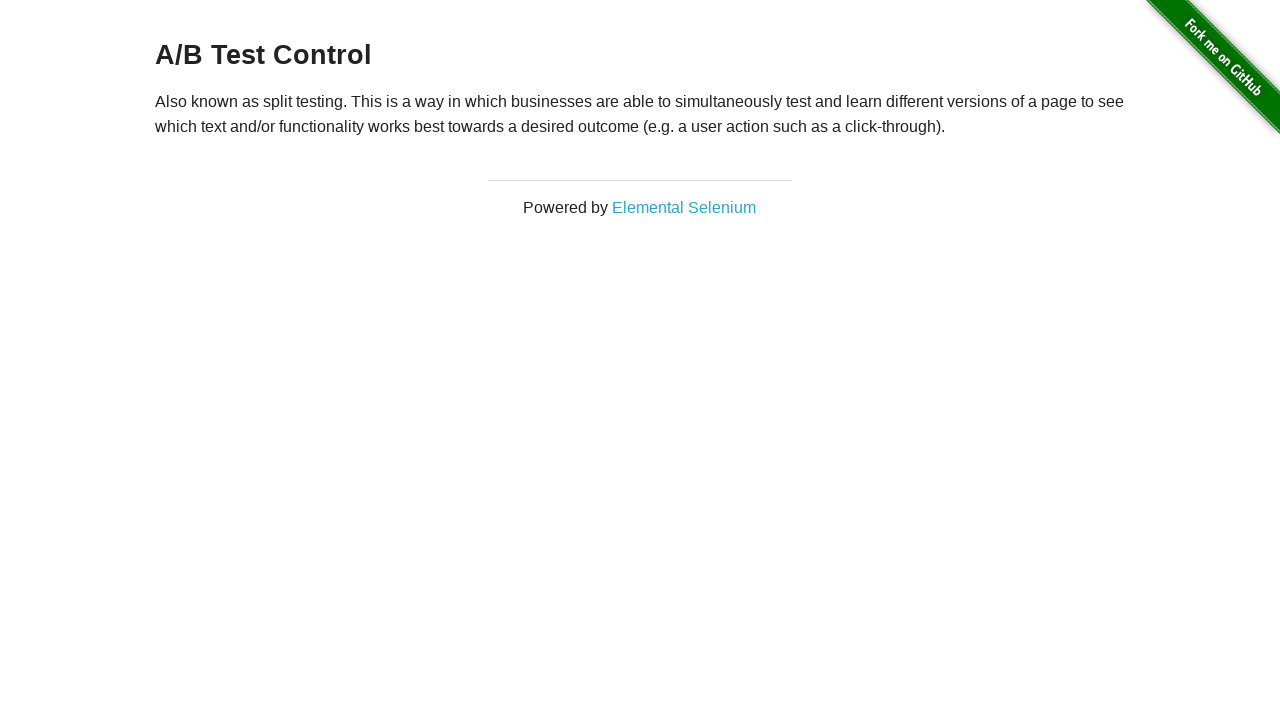

Verified heading shows A/B test variation: 'A/B Test Control'
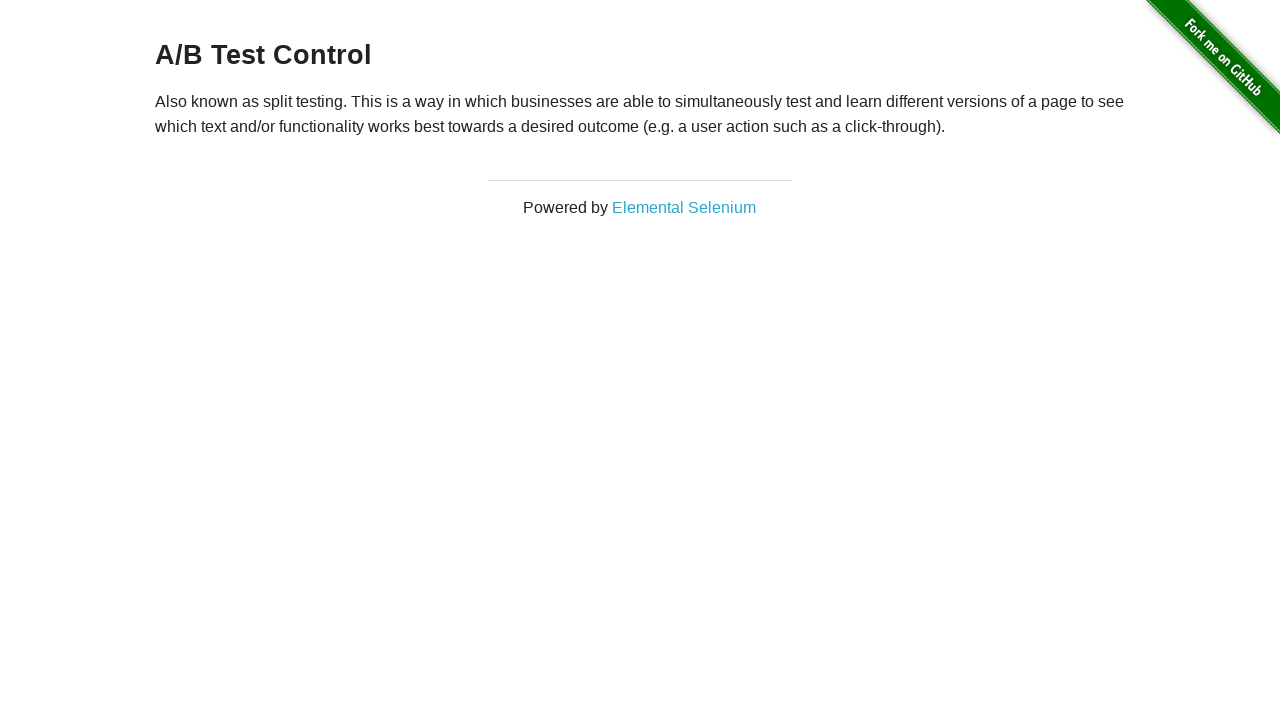

Added optimizelyOptOut cookie to context
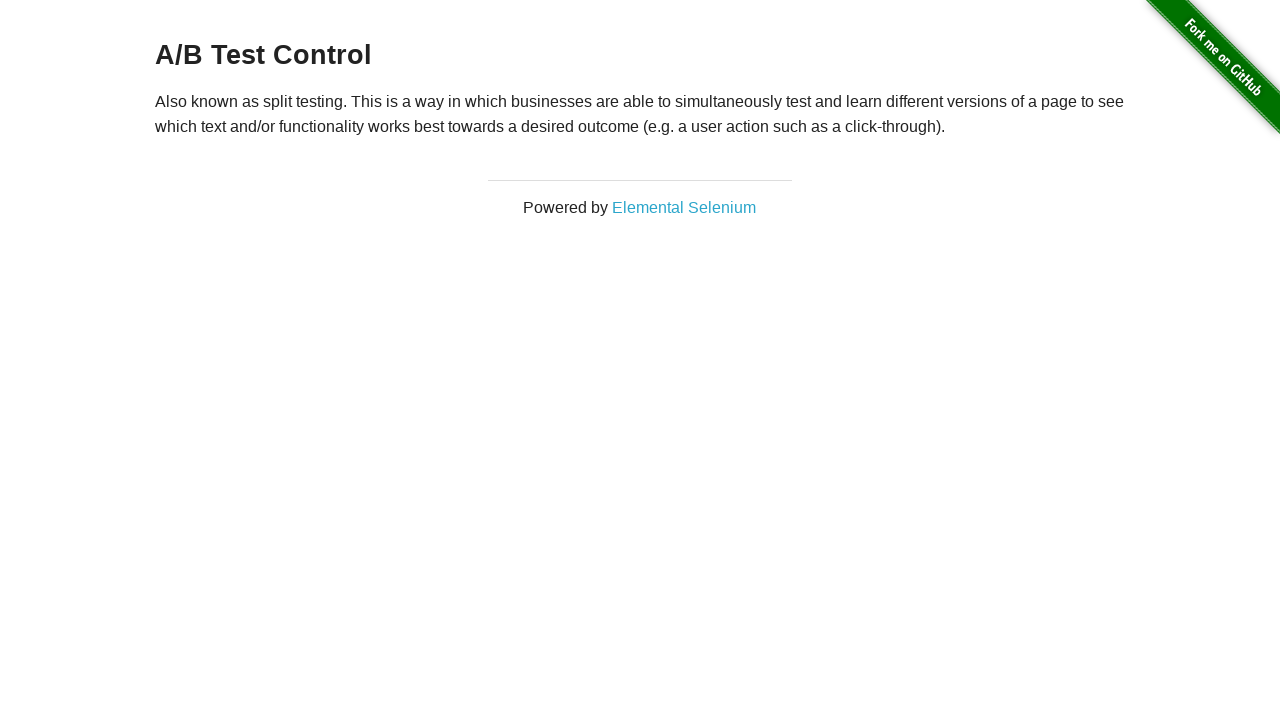

Reloaded page to apply opt-out cookie
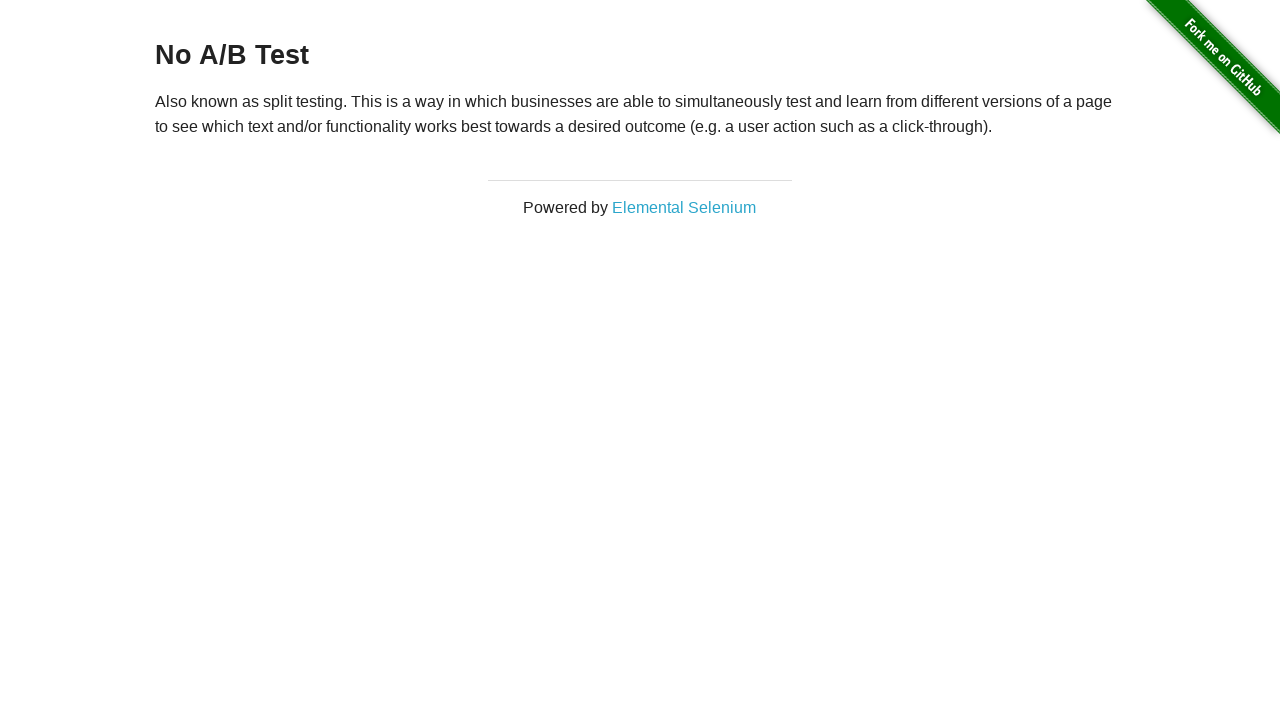

Retrieved heading text after applying opt-out cookie
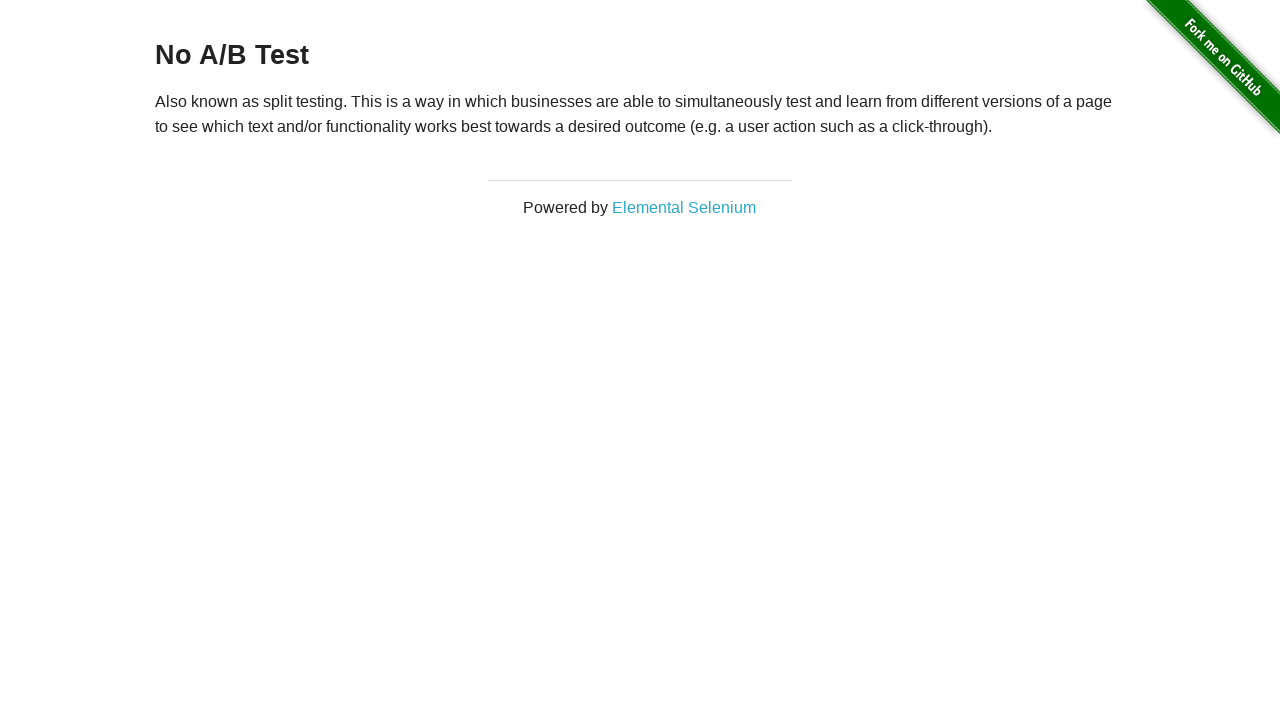

Verified heading now displays 'No A/B Test' after opt-out
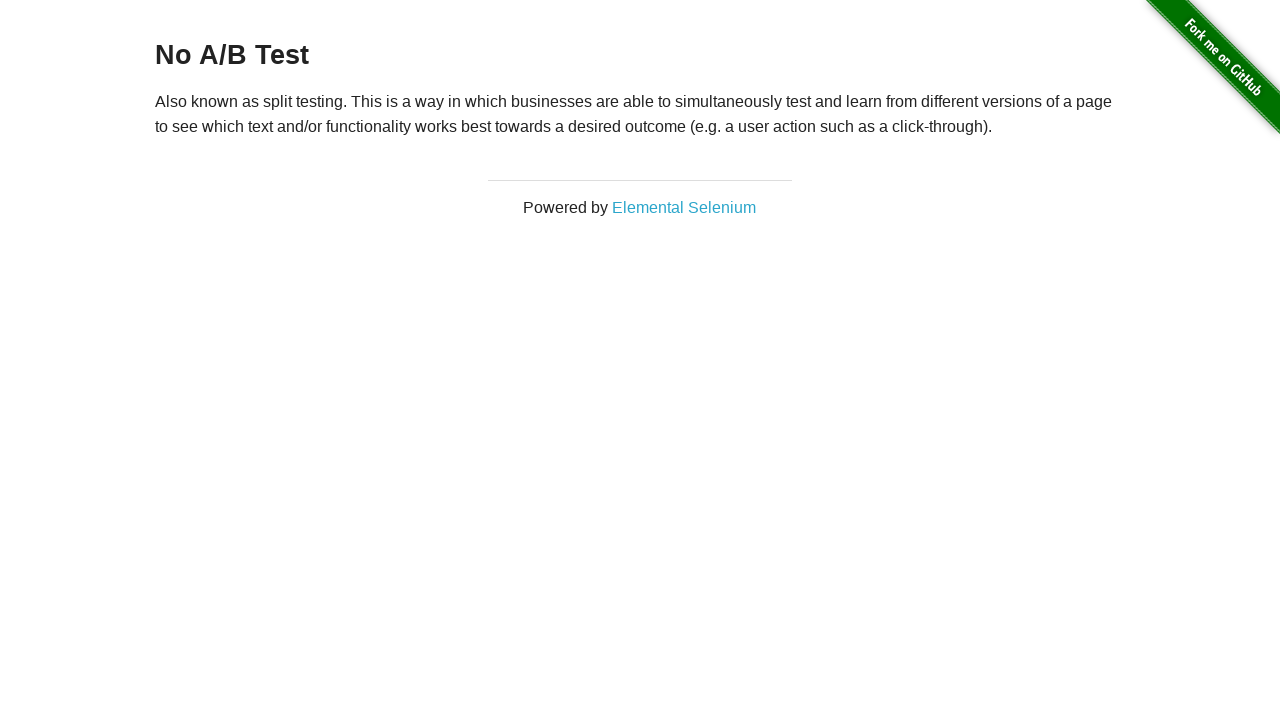

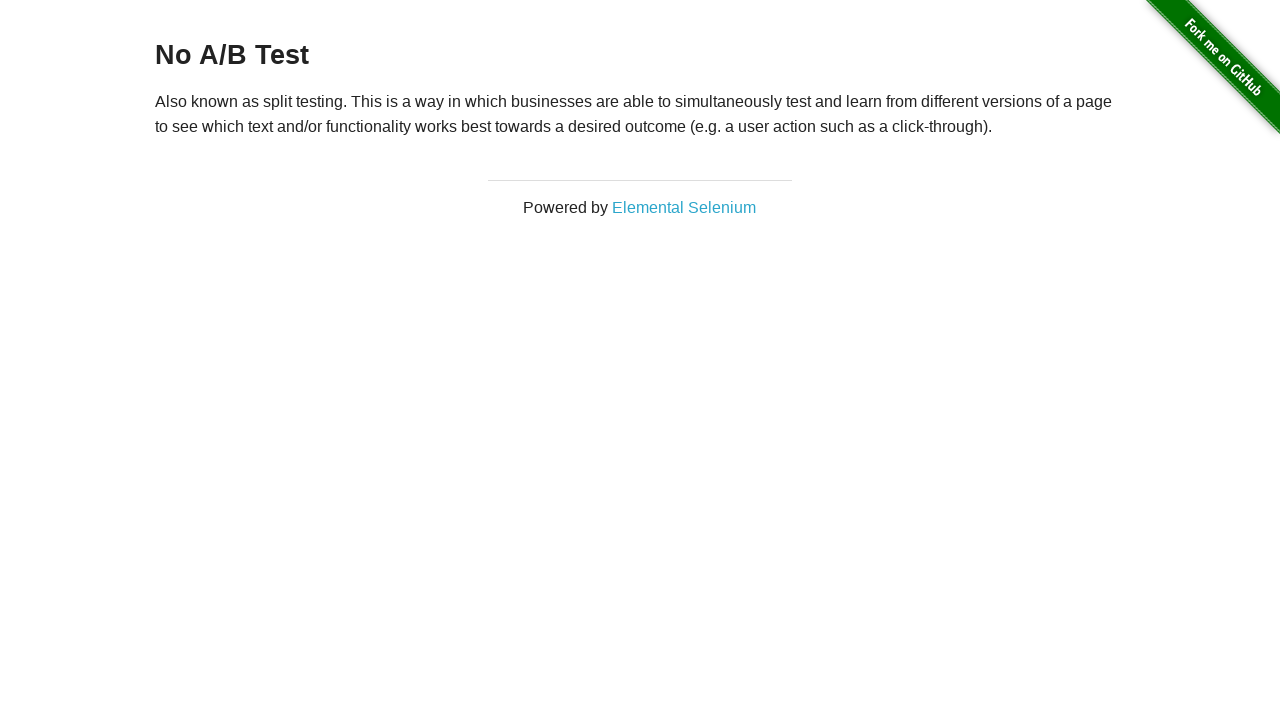